Simple navigation test that loads the Hepsiburada homepage

Starting URL: https://hepsiburada.com

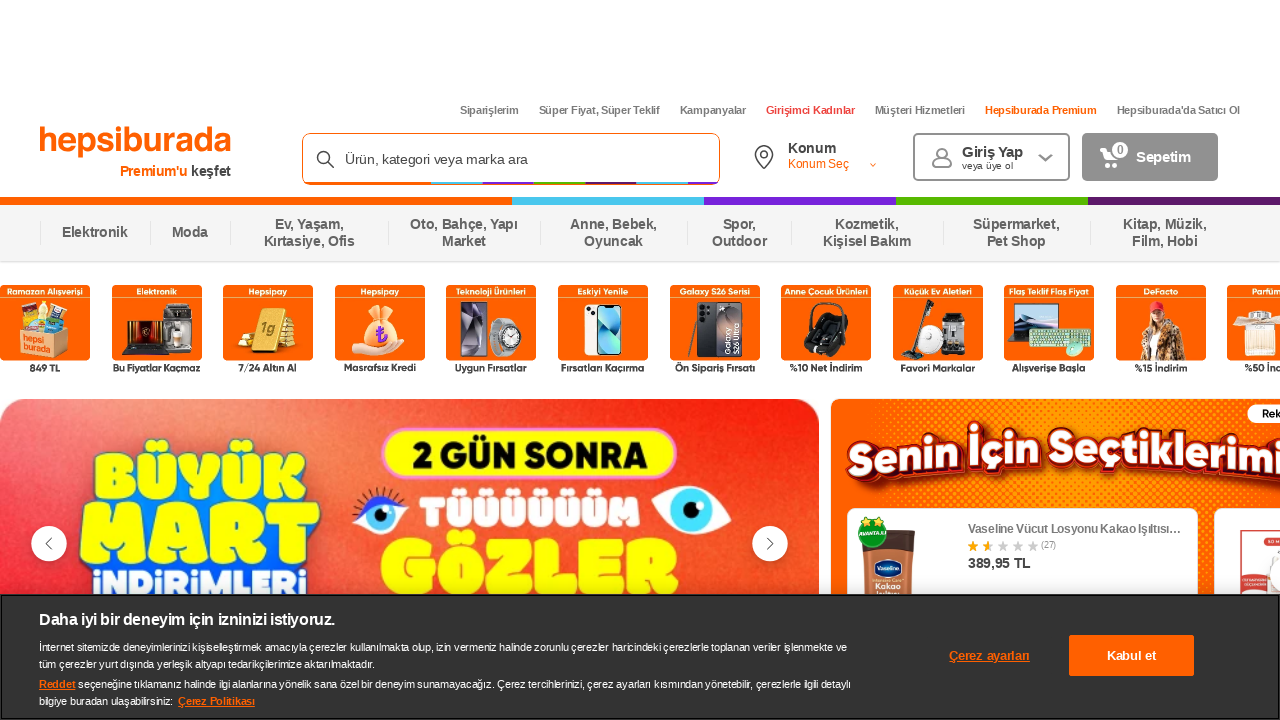

Waited for Hepsiburada homepage to load (domcontentloaded)
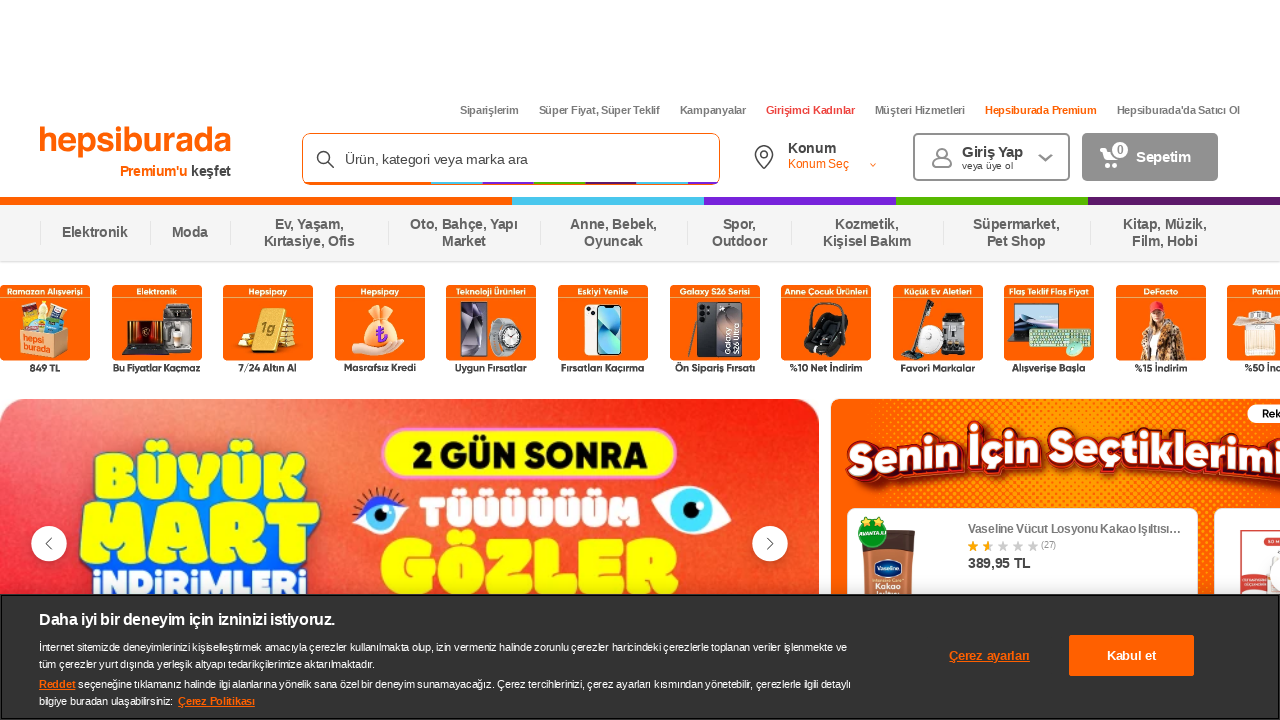

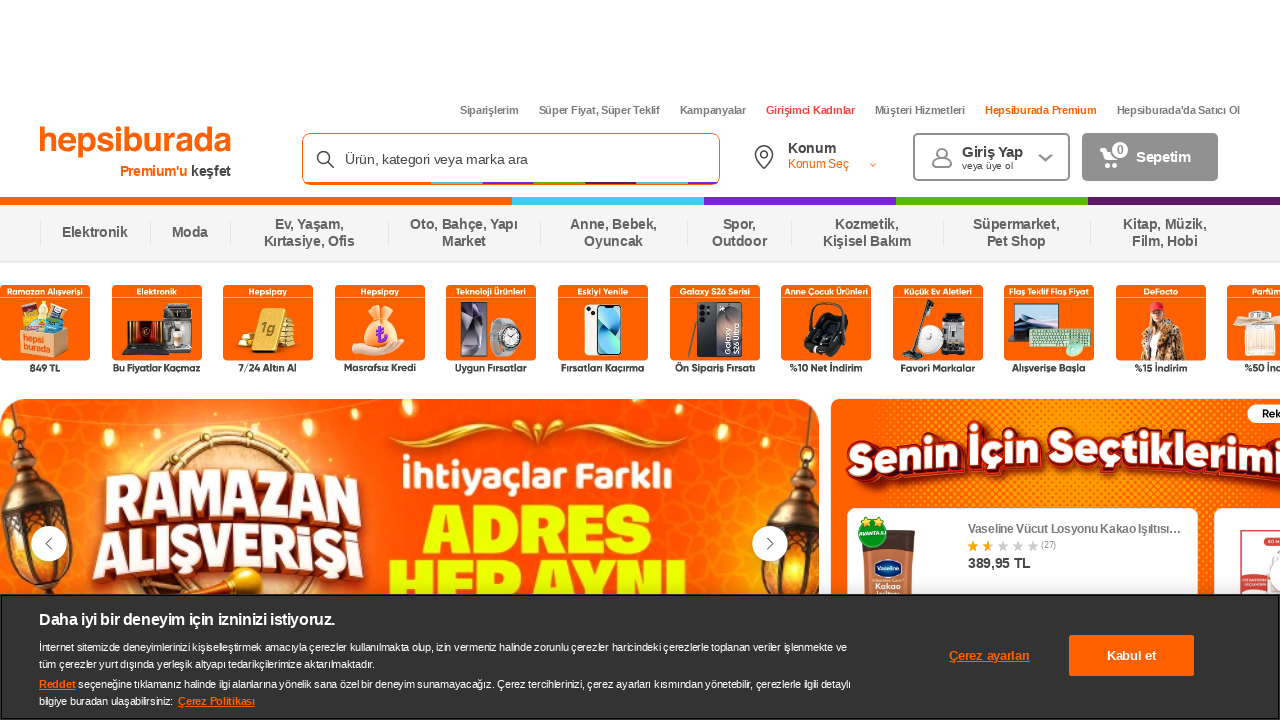